Tests the add/remove elements functionality by clicking the "Add Element" button twice to create delete buttons, then clicking one delete button and verifying the remaining count of delete buttons.

Starting URL: https://the-internet.herokuapp.com/

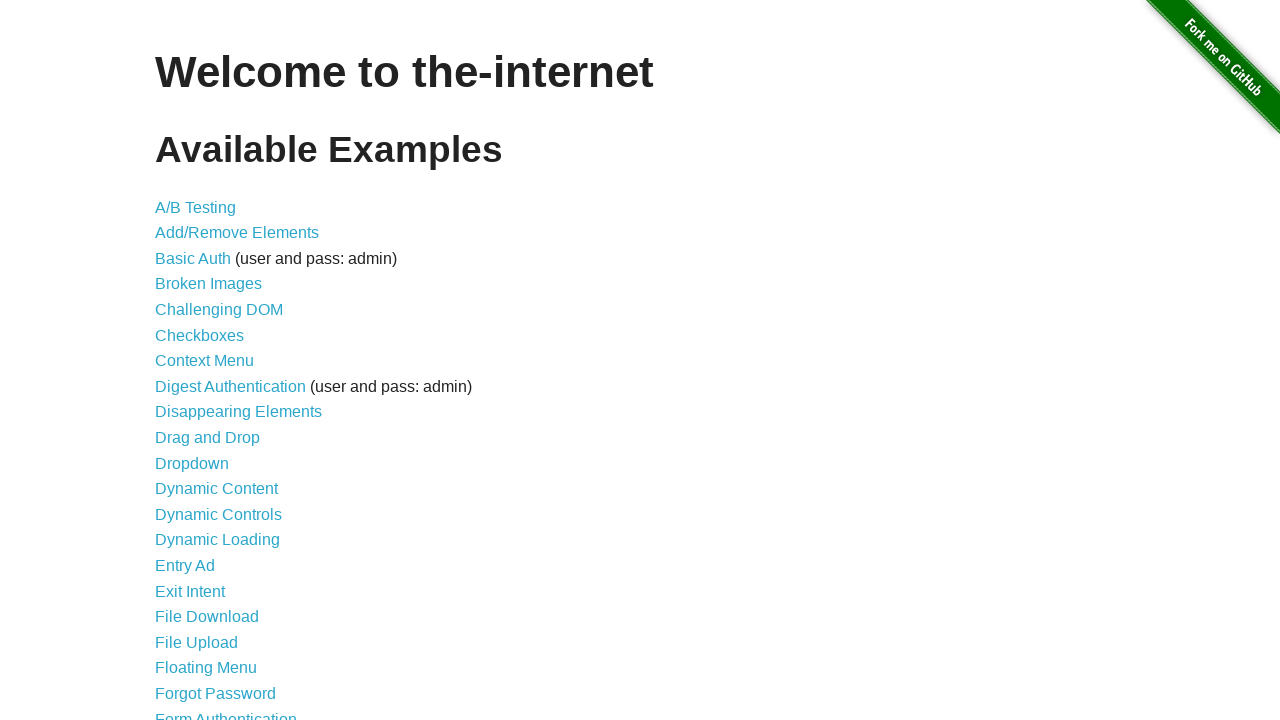

Clicked on the Add/Remove Elements link to navigate to test page at (237, 233) on a[href='/add_remove_elements/']
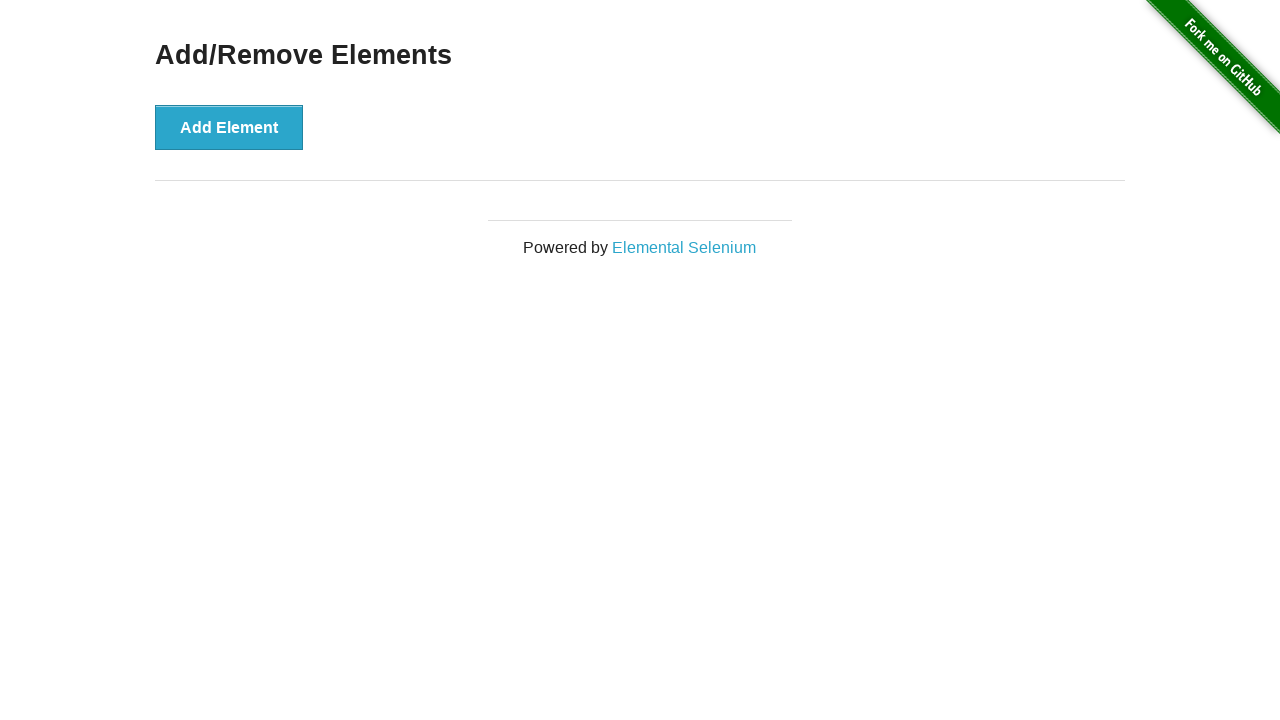

Clicked Add Element button (first time) at (229, 127) on button:text('Add Element')
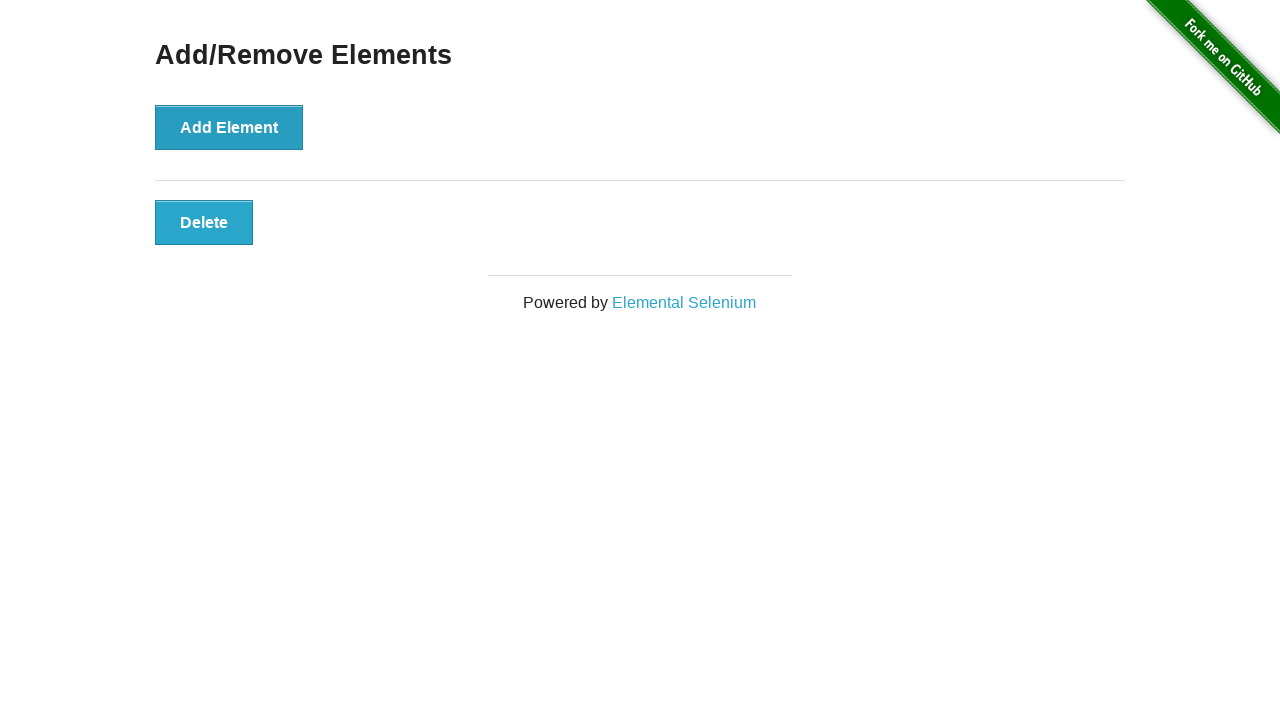

Clicked Add Element button (second time) - now have 2 delete buttons at (229, 127) on button:text('Add Element')
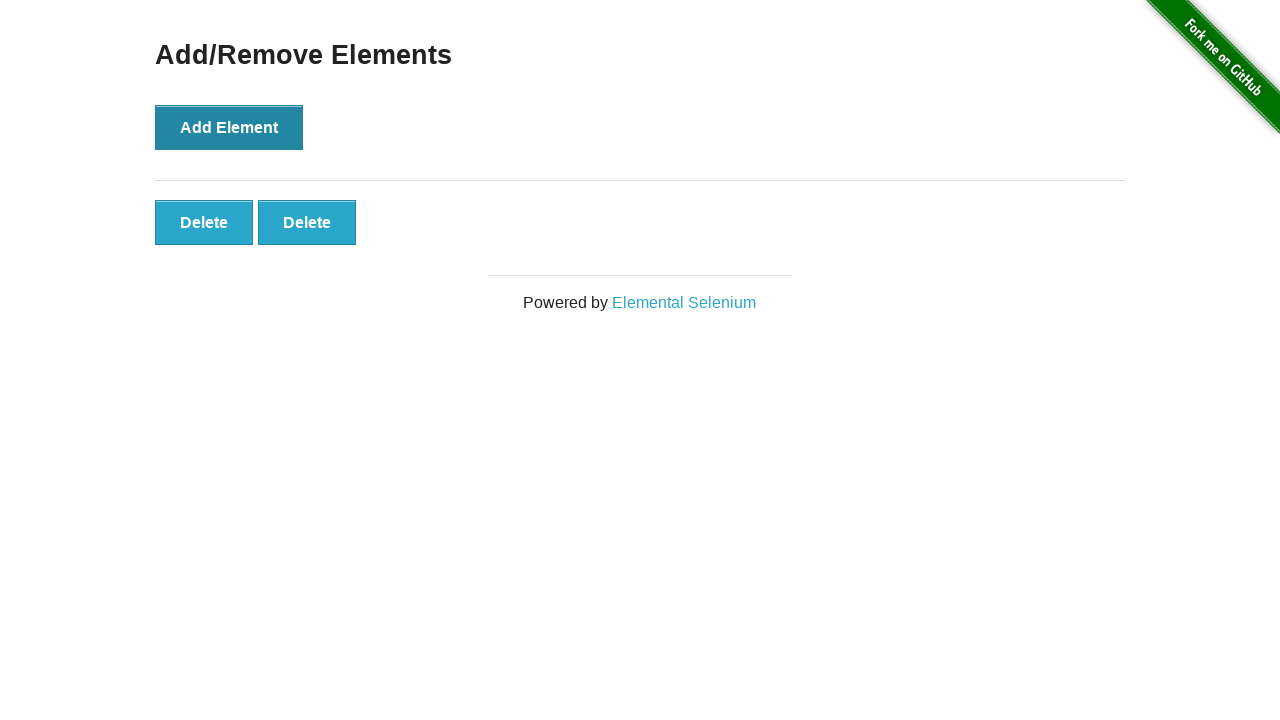

Clicked one of the Delete buttons at (204, 222) on button:text('Delete')
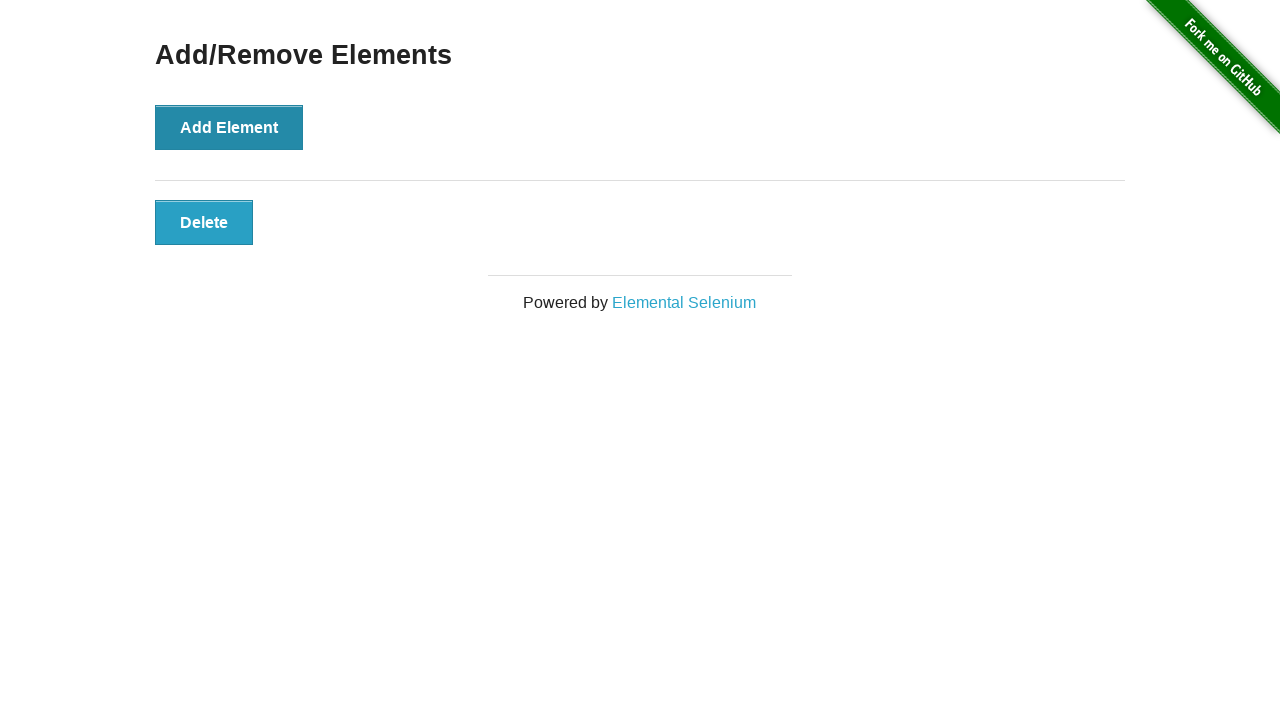

Verified that one Delete button remains after deletion
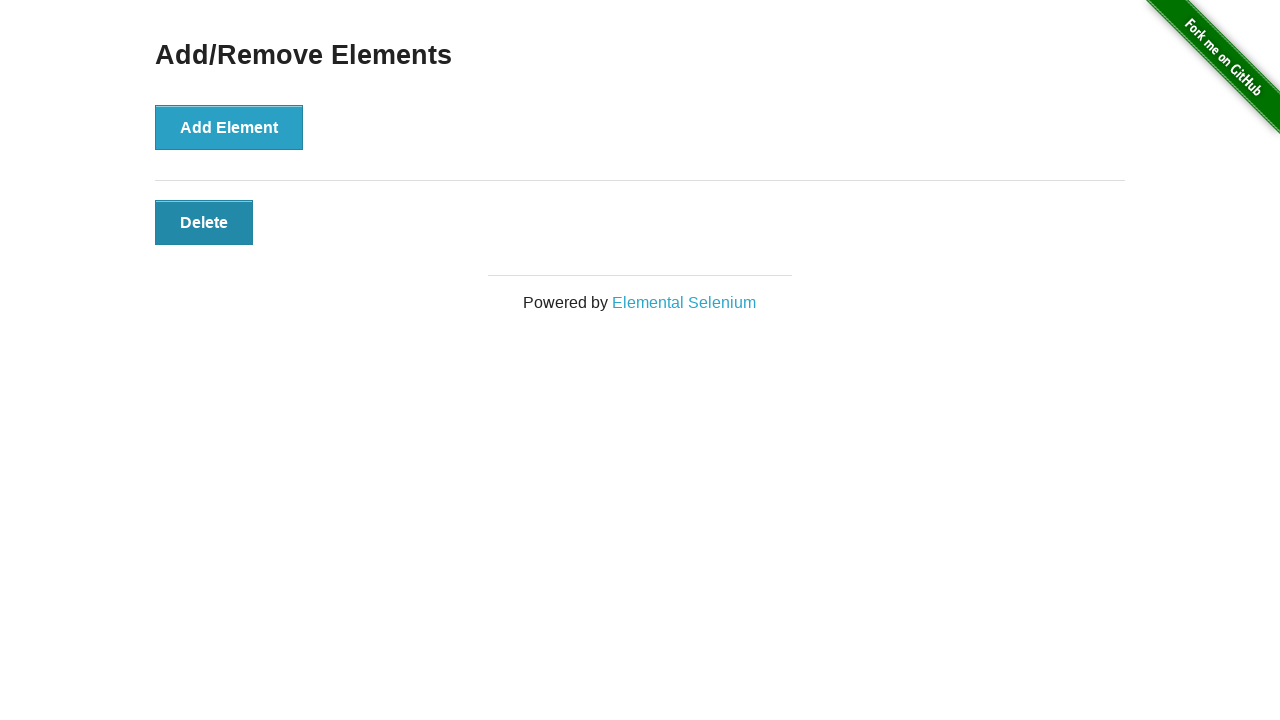

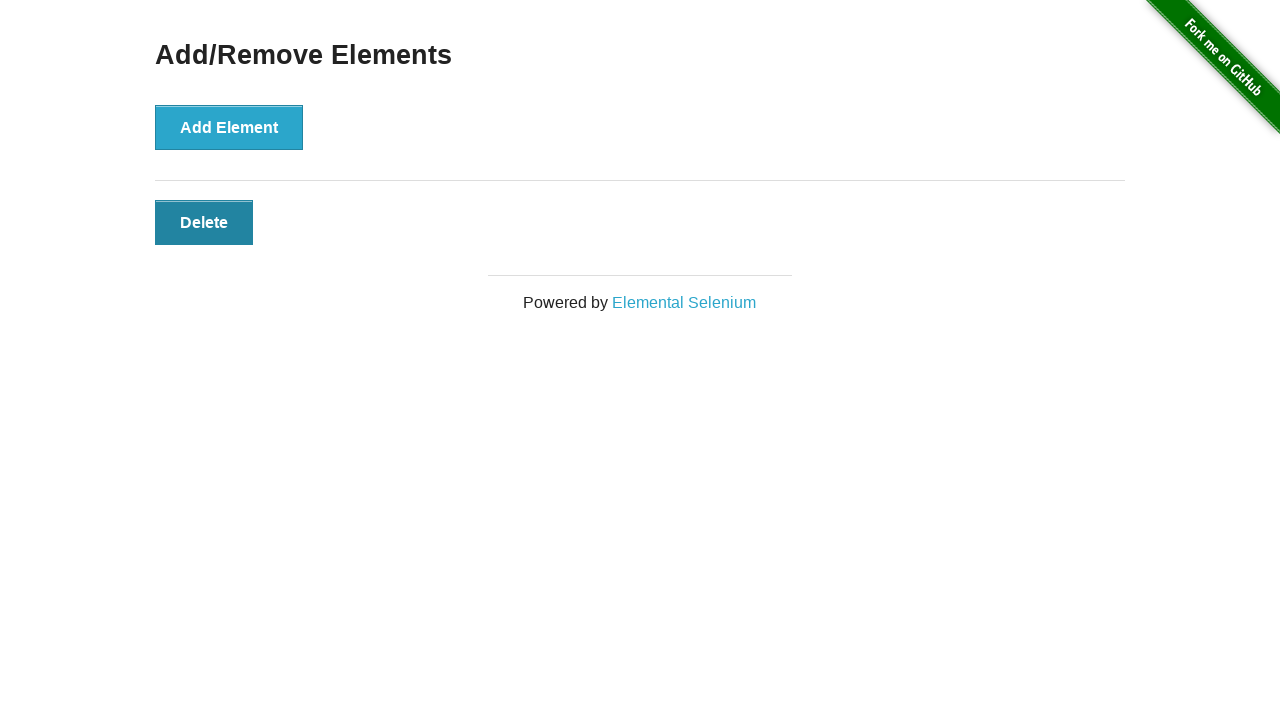